Tests the W3Schools search functionality by entering "HTML" in the search box and clicking the search button

Starting URL: https://www.w3schools.com/

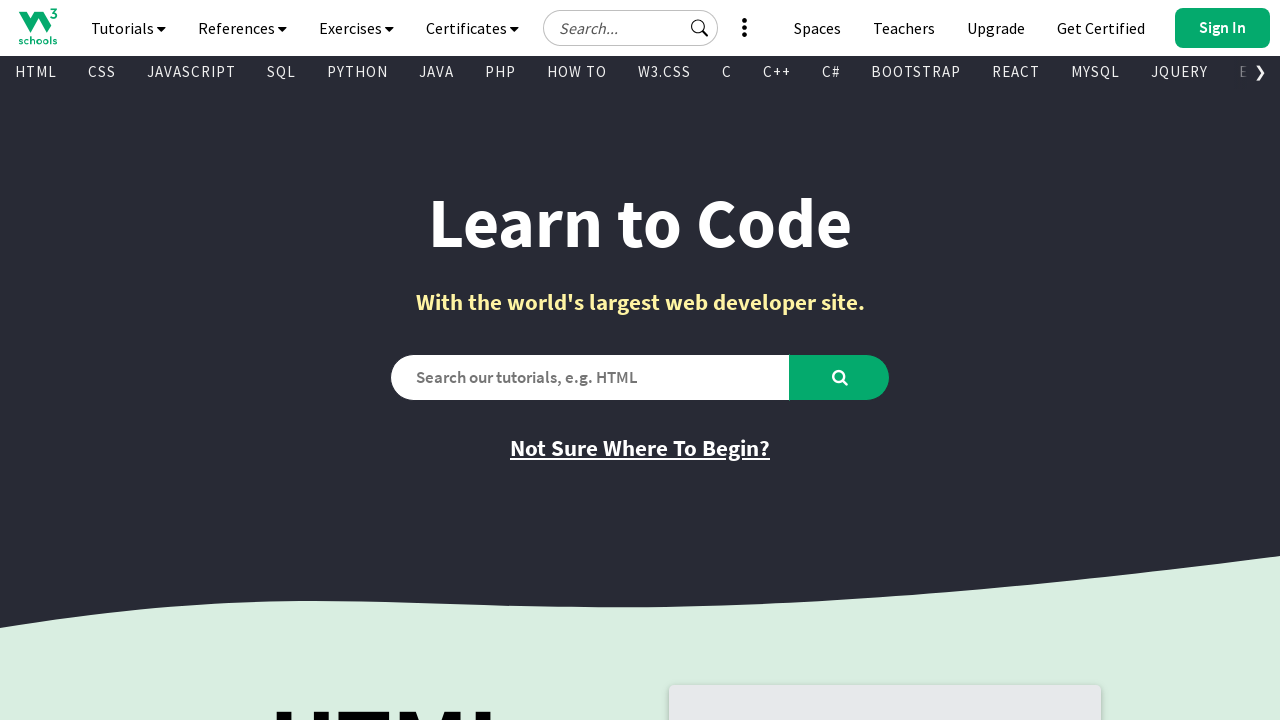

Filled search box with 'HTML' on input#search2
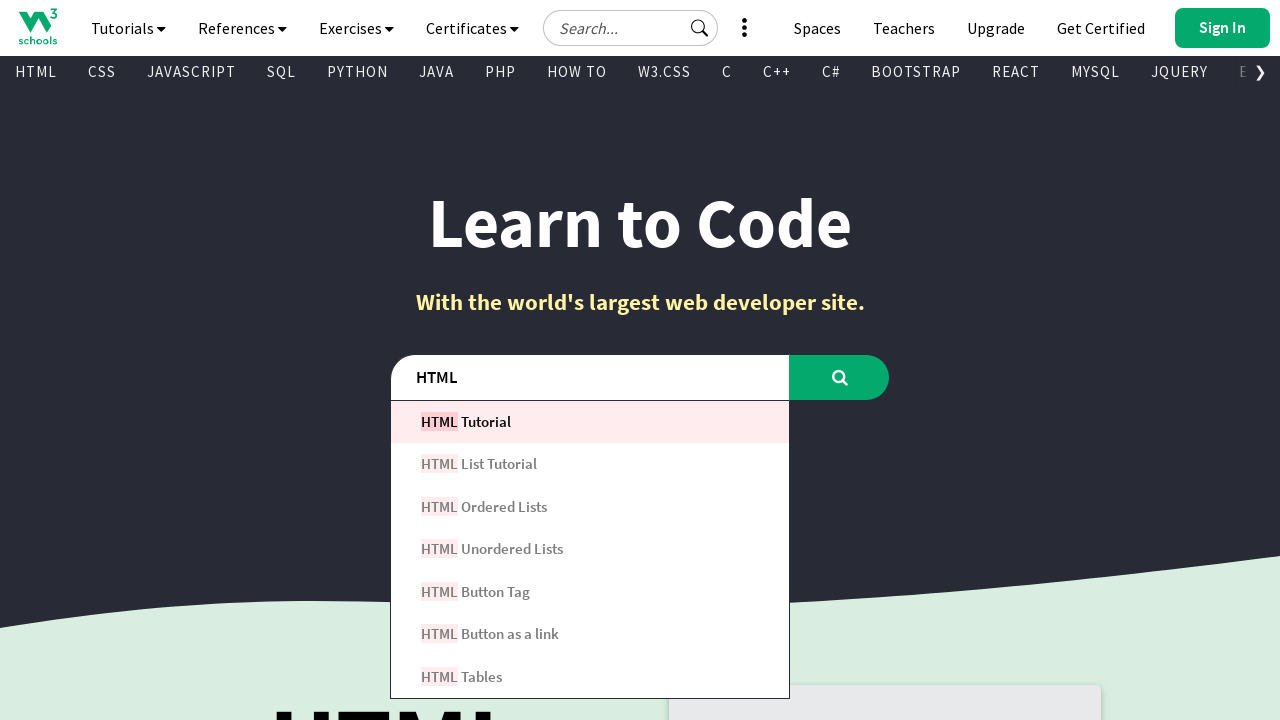

Clicked the search button at (840, 377) on button#learntocode_searchbtn
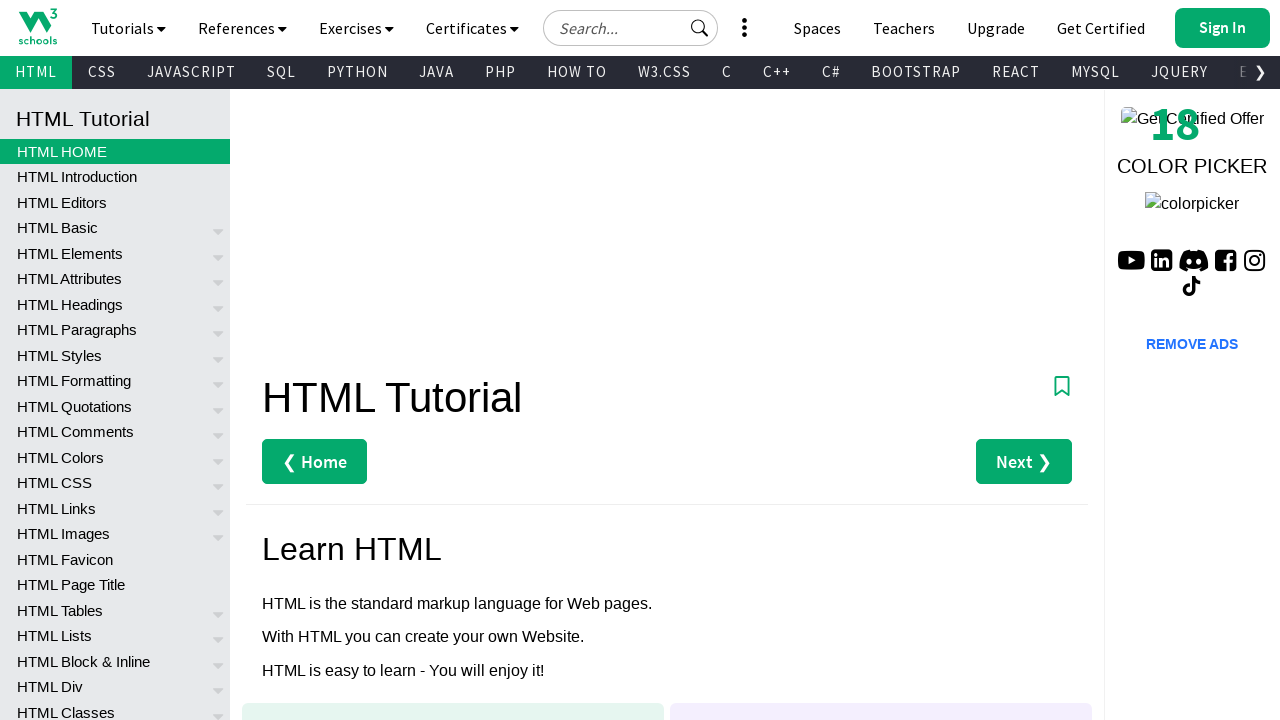

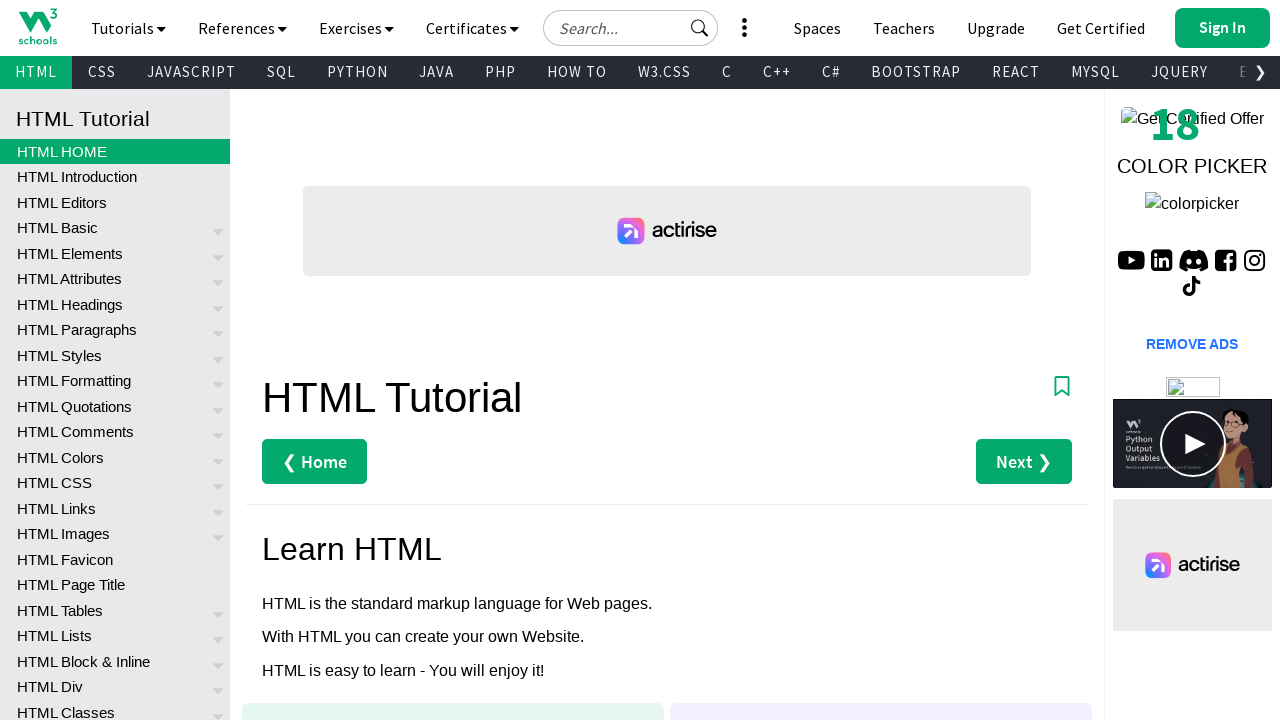